Tests handling of iframes and JavaScript alerts by switching to an iframe, clicking a button that triggers an alert, accepting the alert, and switching back to the parent frame

Starting URL: https://www.w3schools.com/jsref/tryit.asp?filename=tryjsref_alert

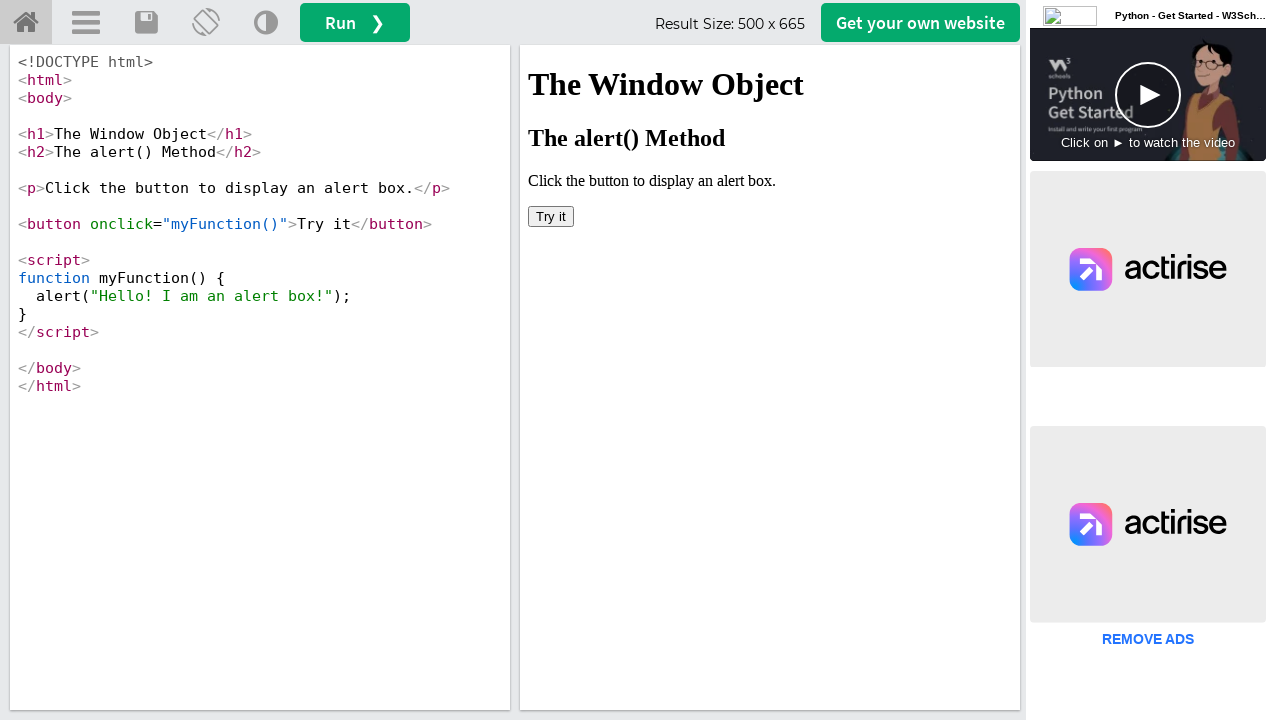

Located iframe with ID 'iframeResult'
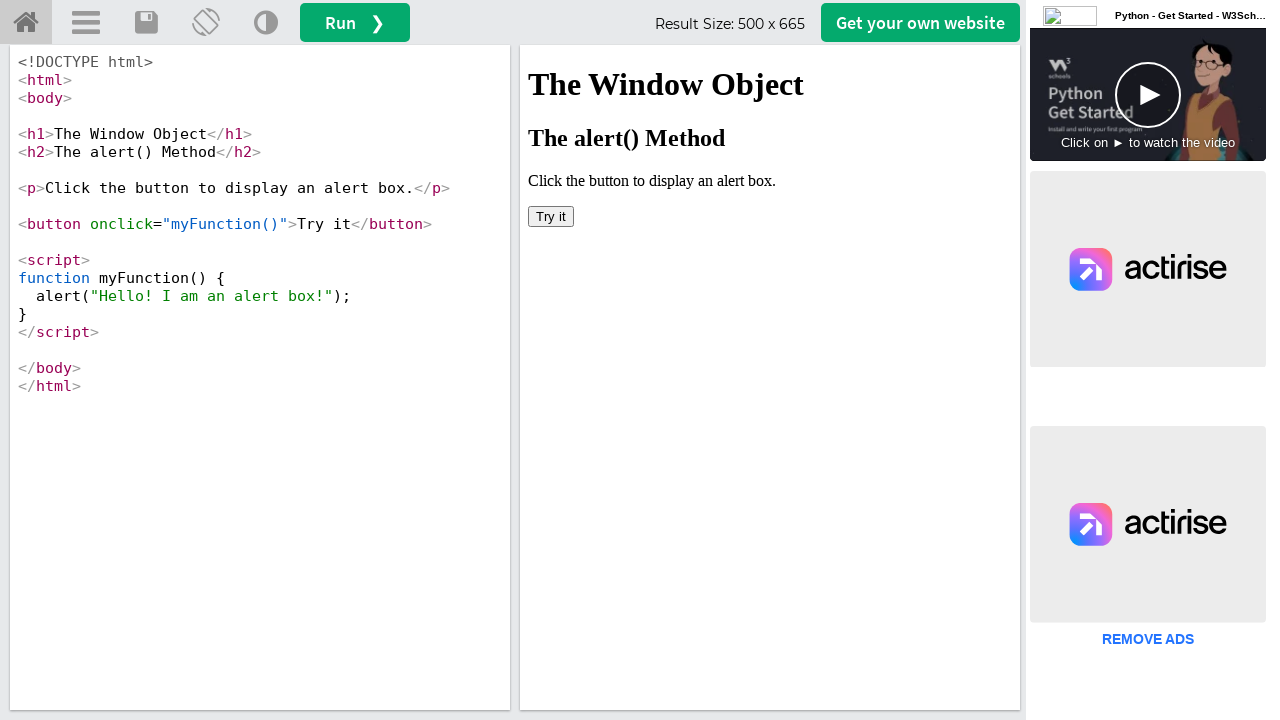

Clicked button inside iframe to trigger alert at (551, 216) on #iframeResult >> internal:control=enter-frame >> xpath=/html/body/button
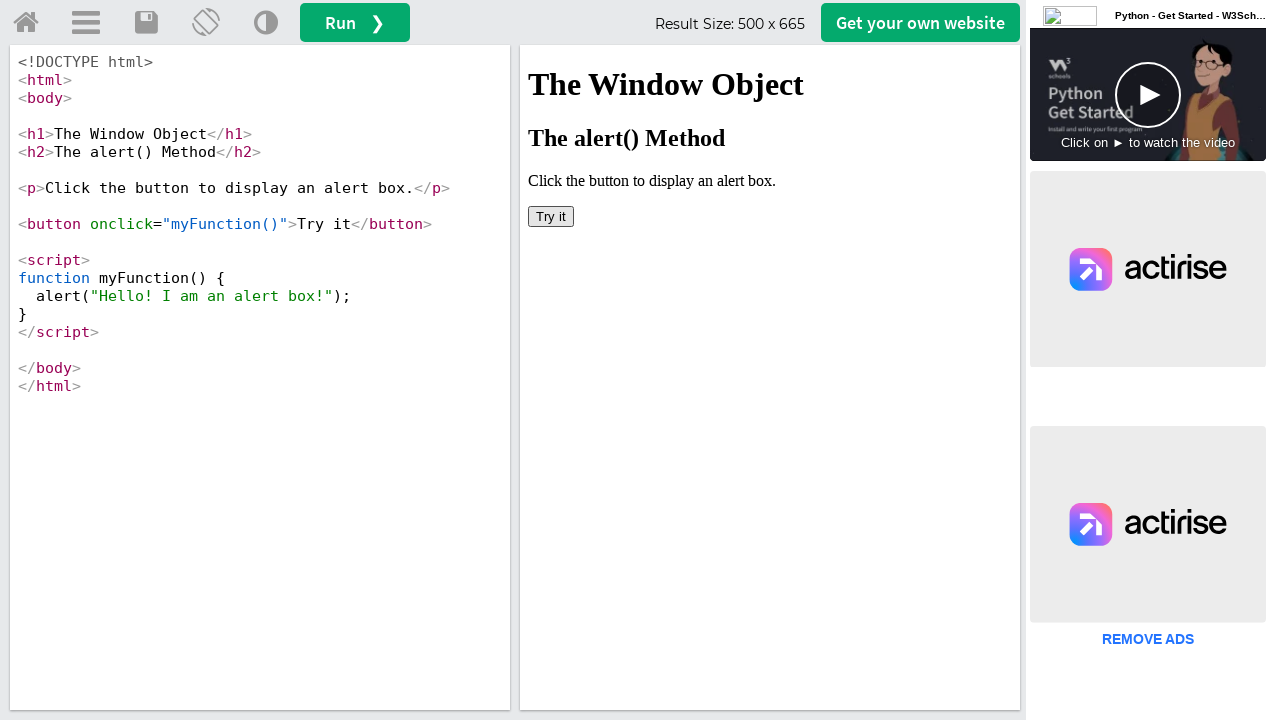

Set up dialog handler to accept alerts
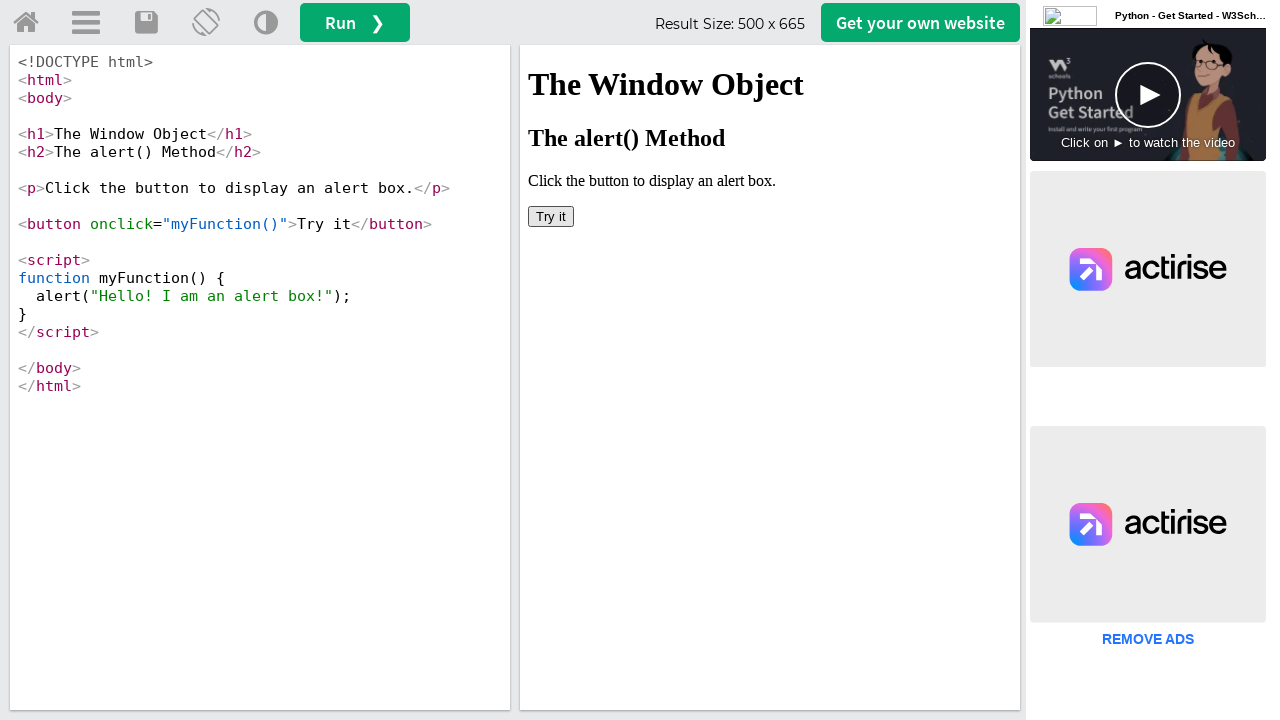

Clicked button again to trigger and handle alert at (551, 216) on #iframeResult >> internal:control=enter-frame >> xpath=/html/body/button
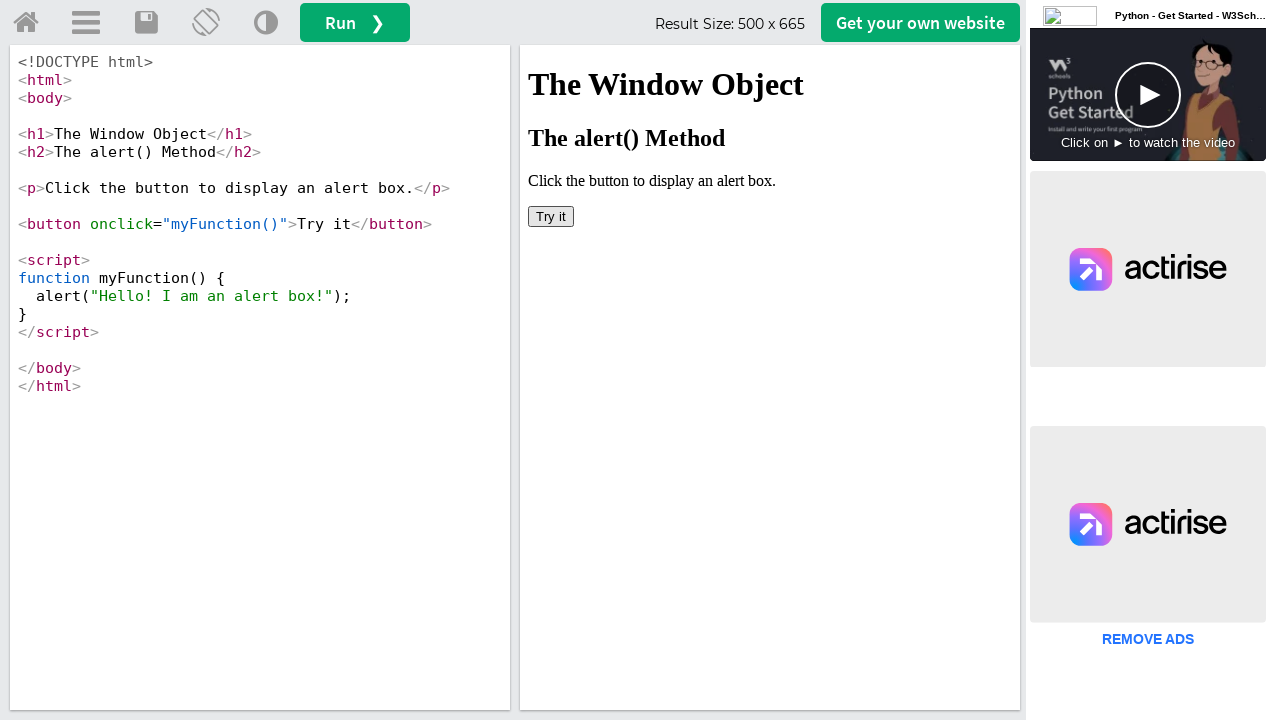

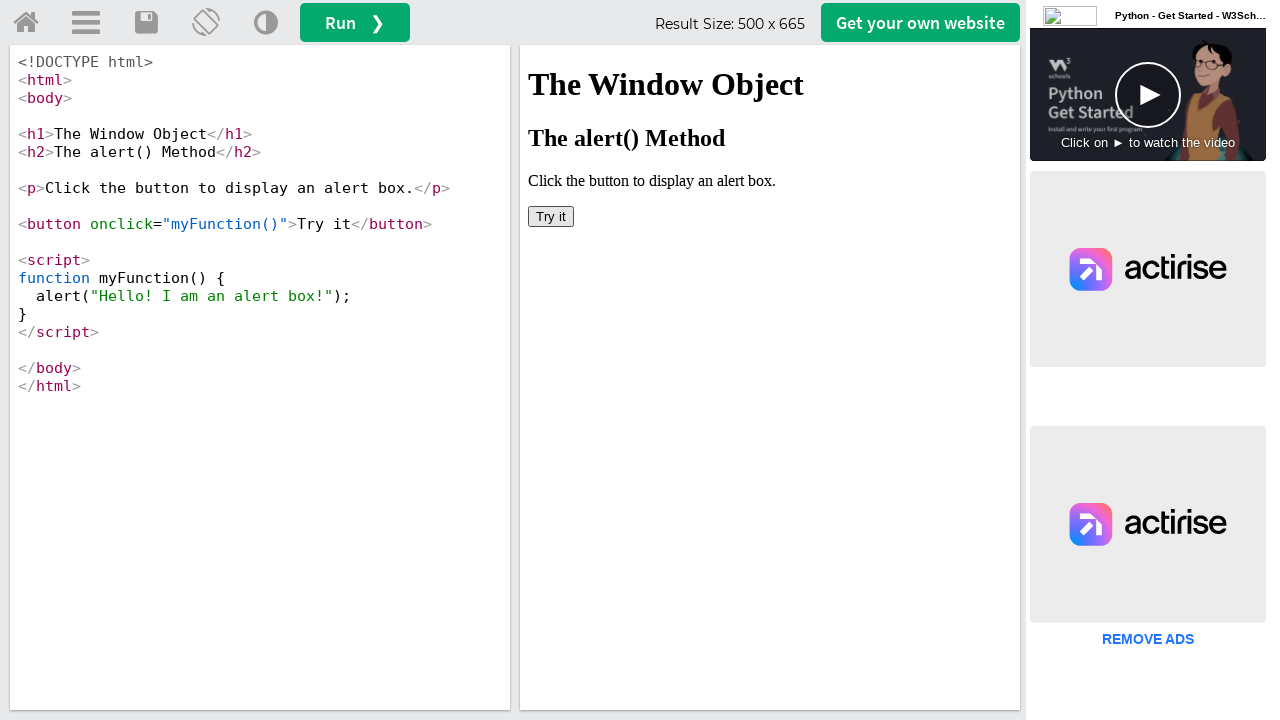